Navigates to Mero Lagani financial website, accesses the Live Trading market section, selects a specific company (ADBL), and checks its price history by filtering with a specific date.

Starting URL: https://merolagani.com/

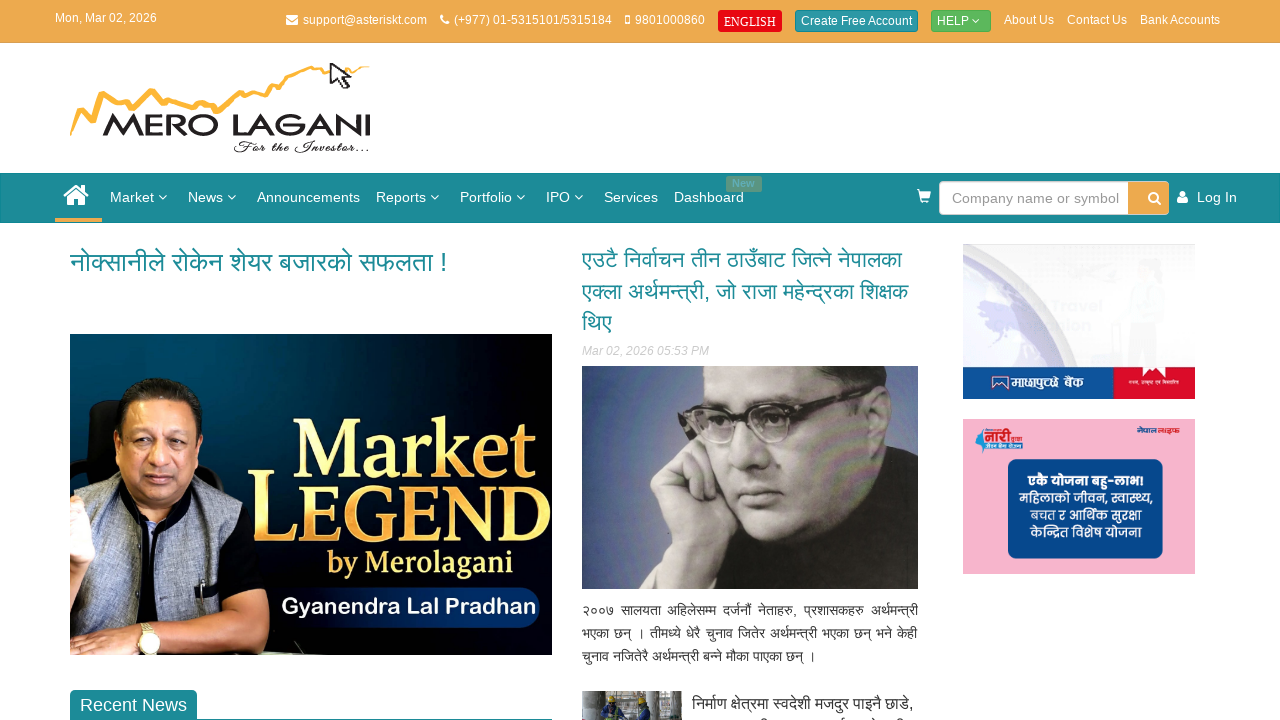

Clicked on Market menu at (141, 198) on xpath=//a[normalize-space()='Market']
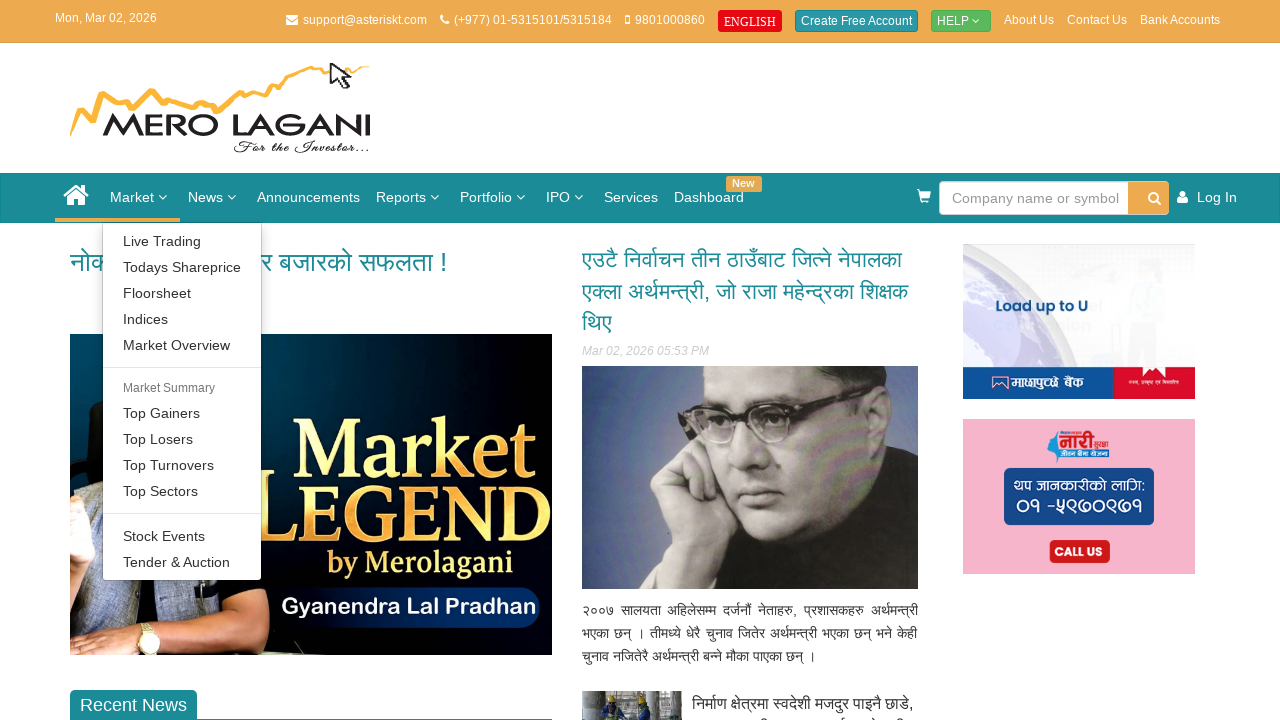

Configured dialog dismissal handler
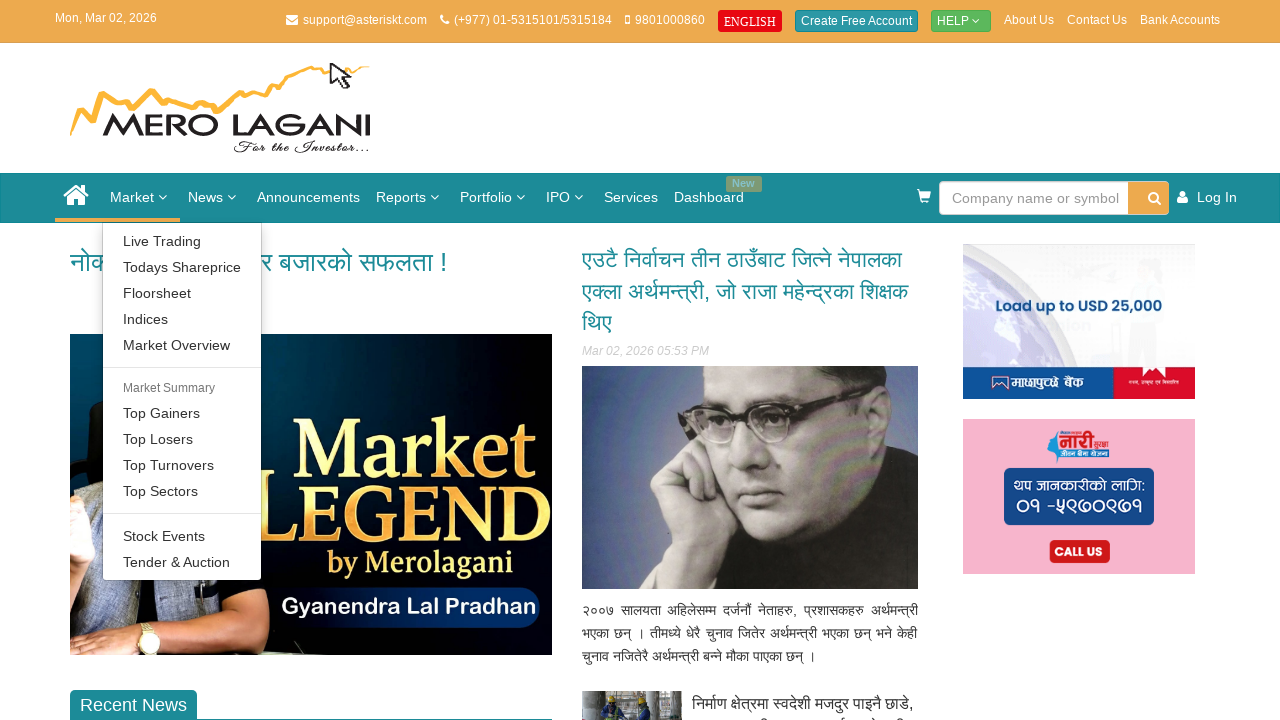

Clicked on Live Trading link at (182, 241) on xpath=//a[normalize-space()='Live Trading']
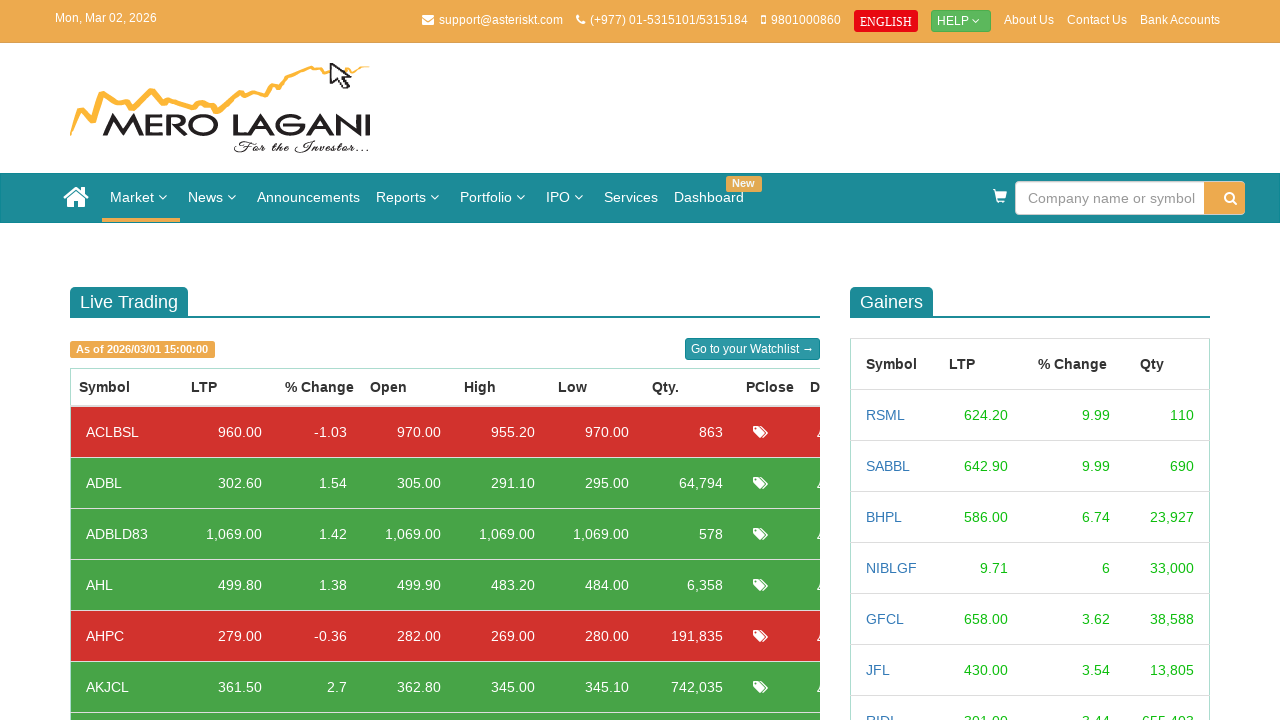

Scrolled down to view company list
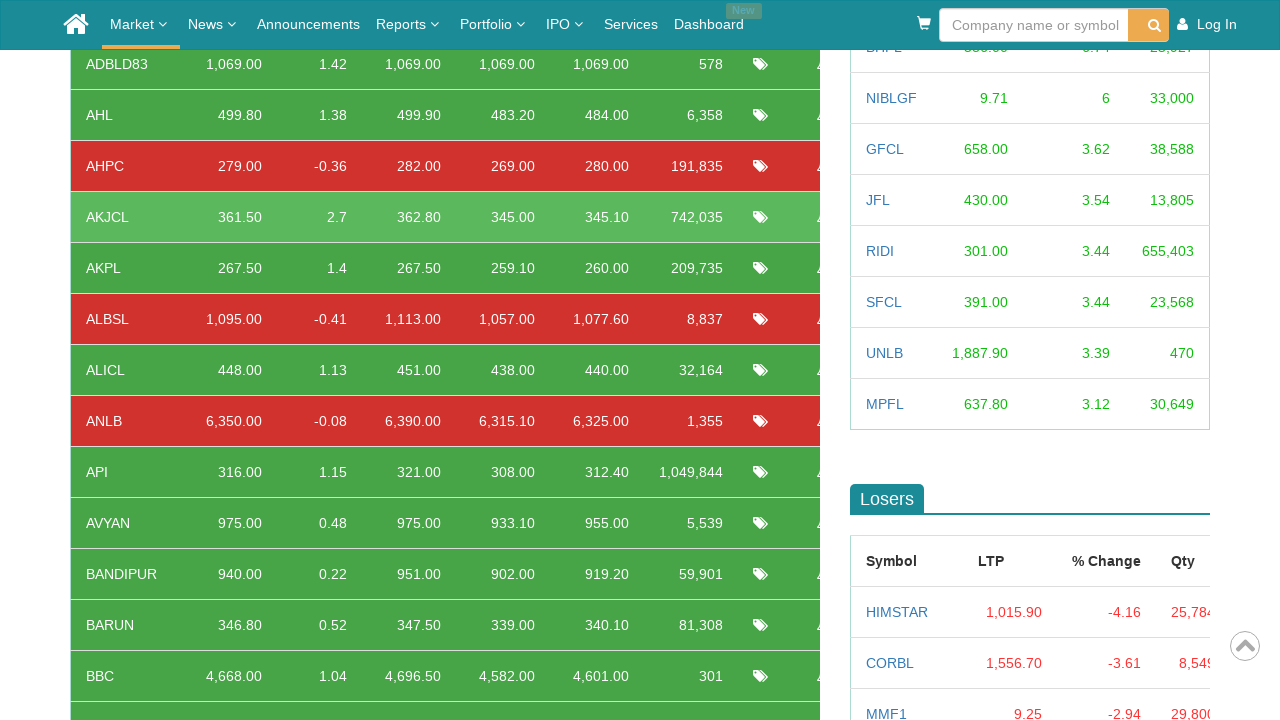

Clicked on ADBL company link at (104, 483) on xpath=//a[normalize-space()='ADBL']
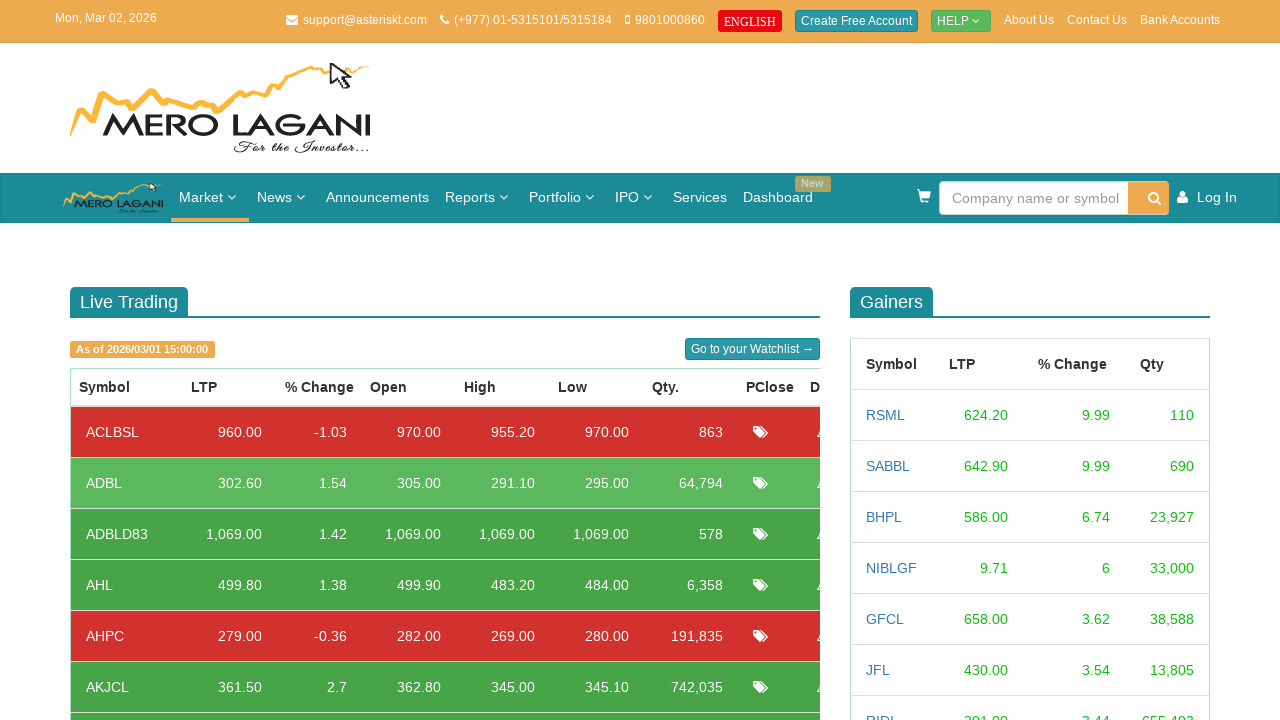

Waited for new tab to open
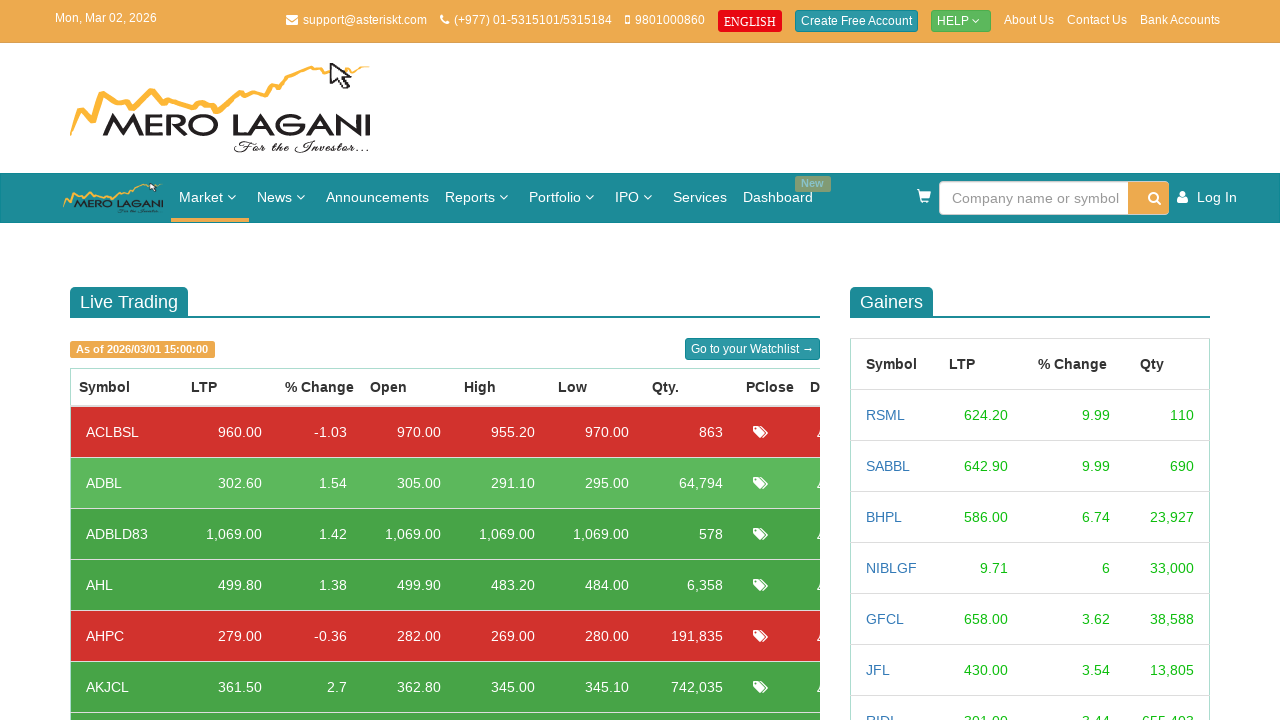

Switched to newly opened tab for ADBL company details
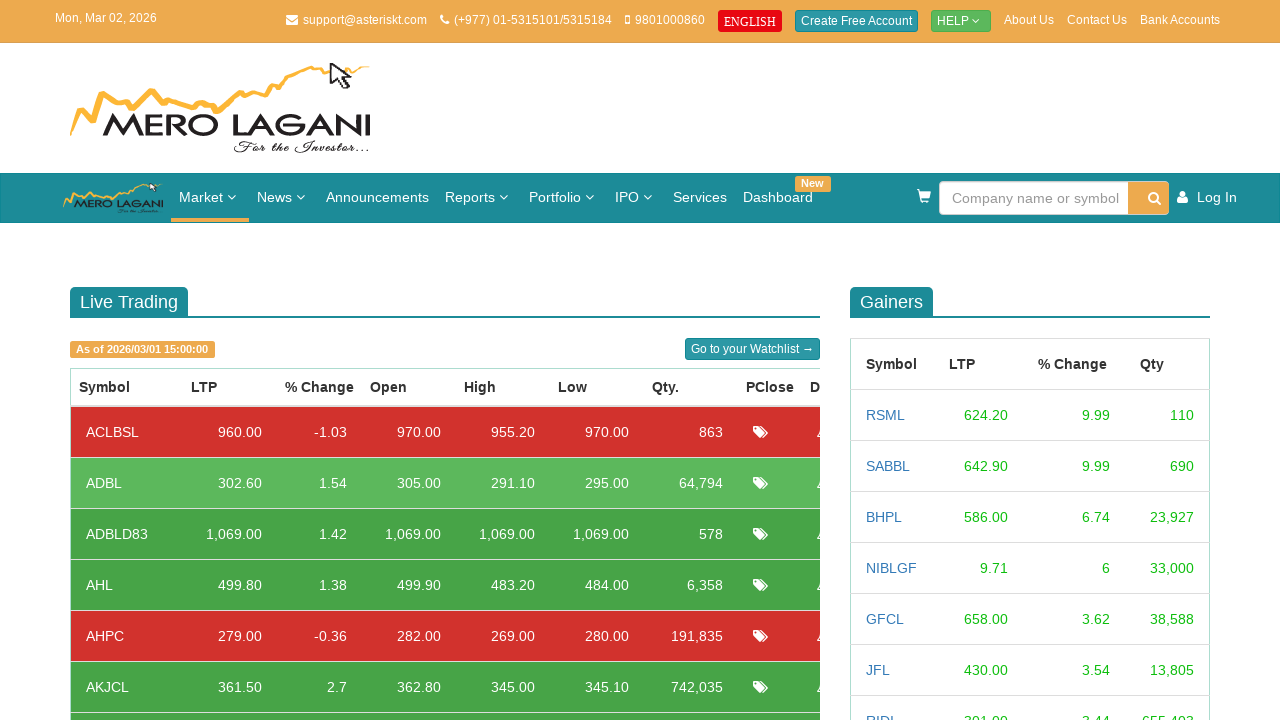

Scrolled down to view price history section
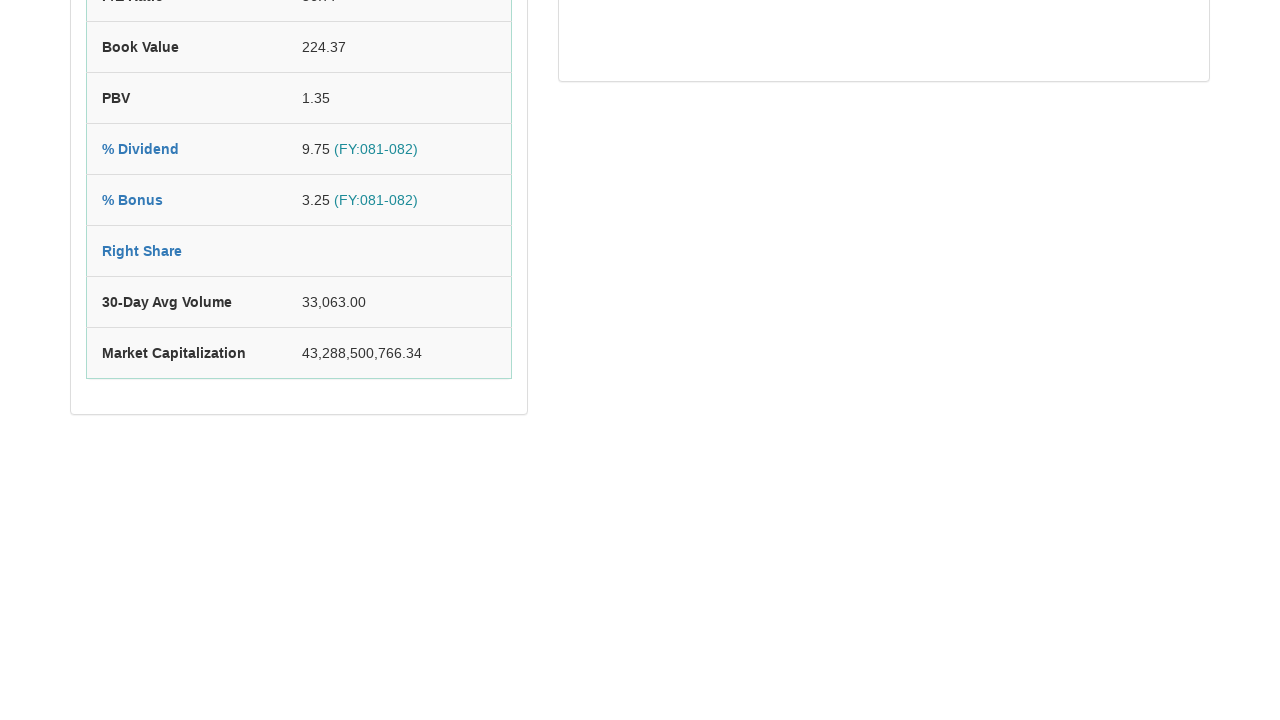

Clicked on Price History tab at (401, 360) on #ctl00_ContentPlaceHolder1_CompanyDetail1_lnkHistoryTab
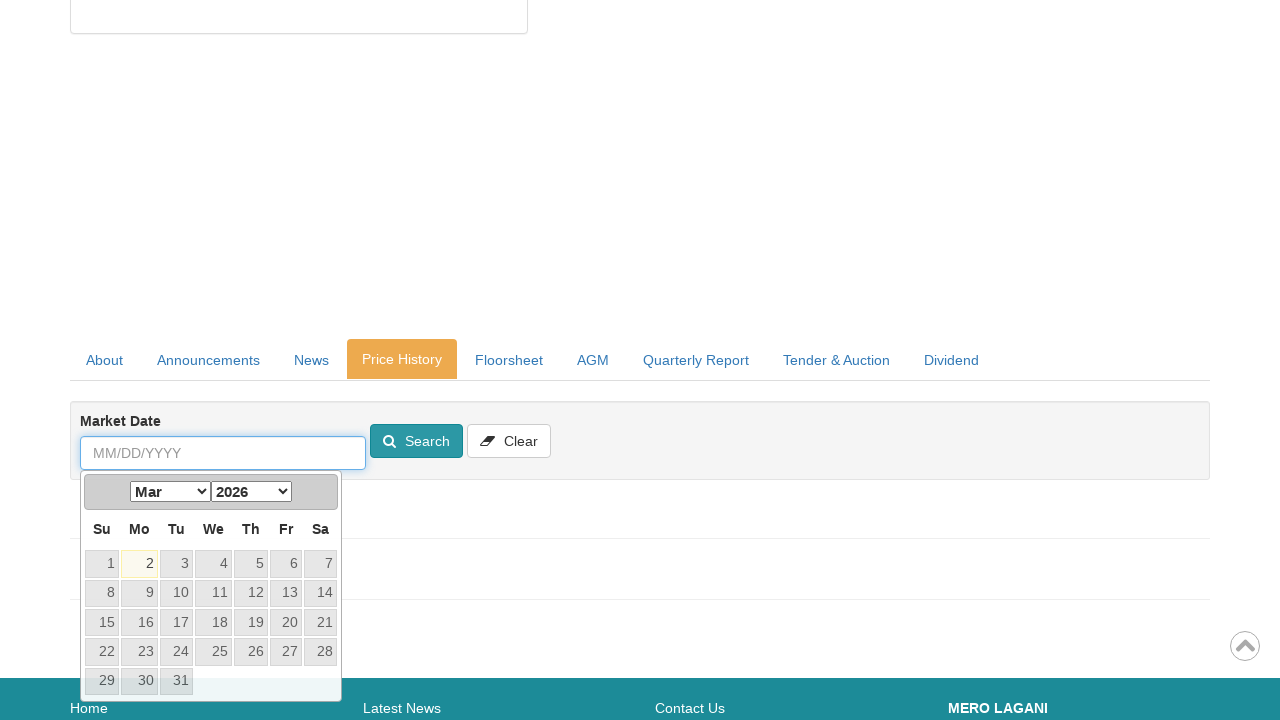

Filled price history date filter with '02/13/2023' on #ctl00_ContentPlaceHolder1_CompanyDetail1_txtMarketDatePriceFilter
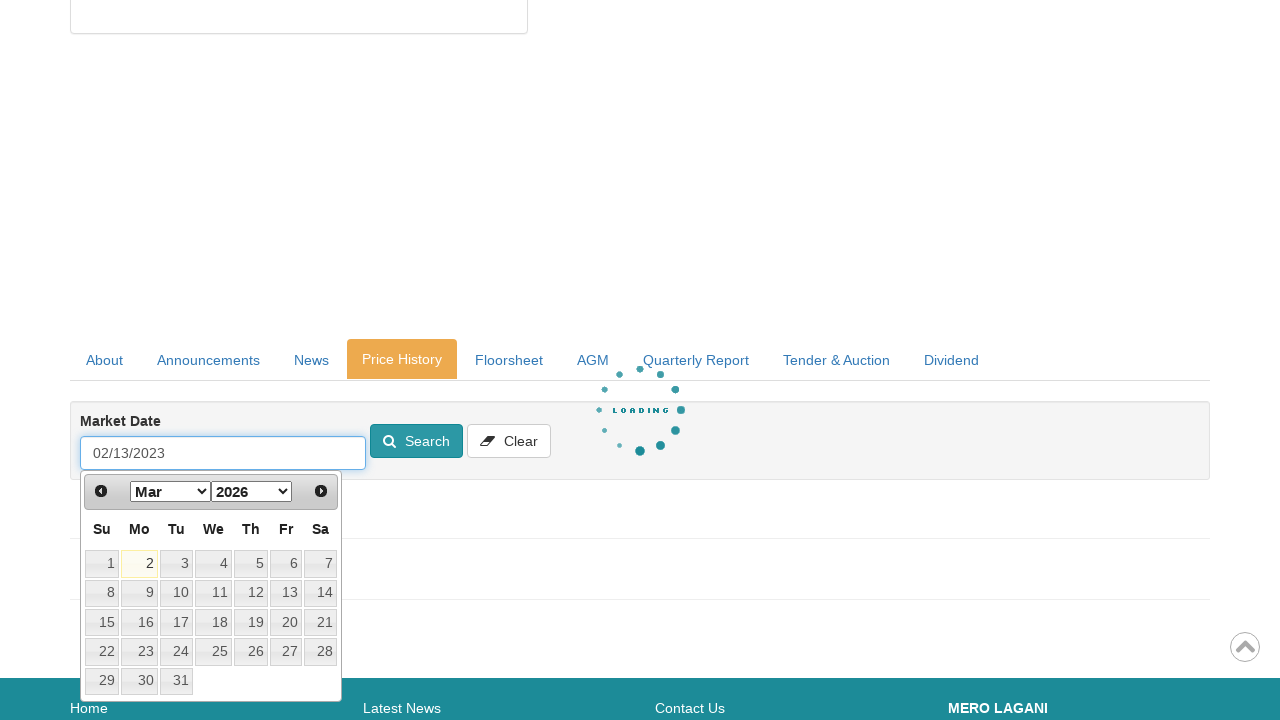

Clicked search button to filter price history by date at (416, 441) on #ctl00_ContentPlaceHolder1_CompanyDetail1_lbtnSearchPriceHistory
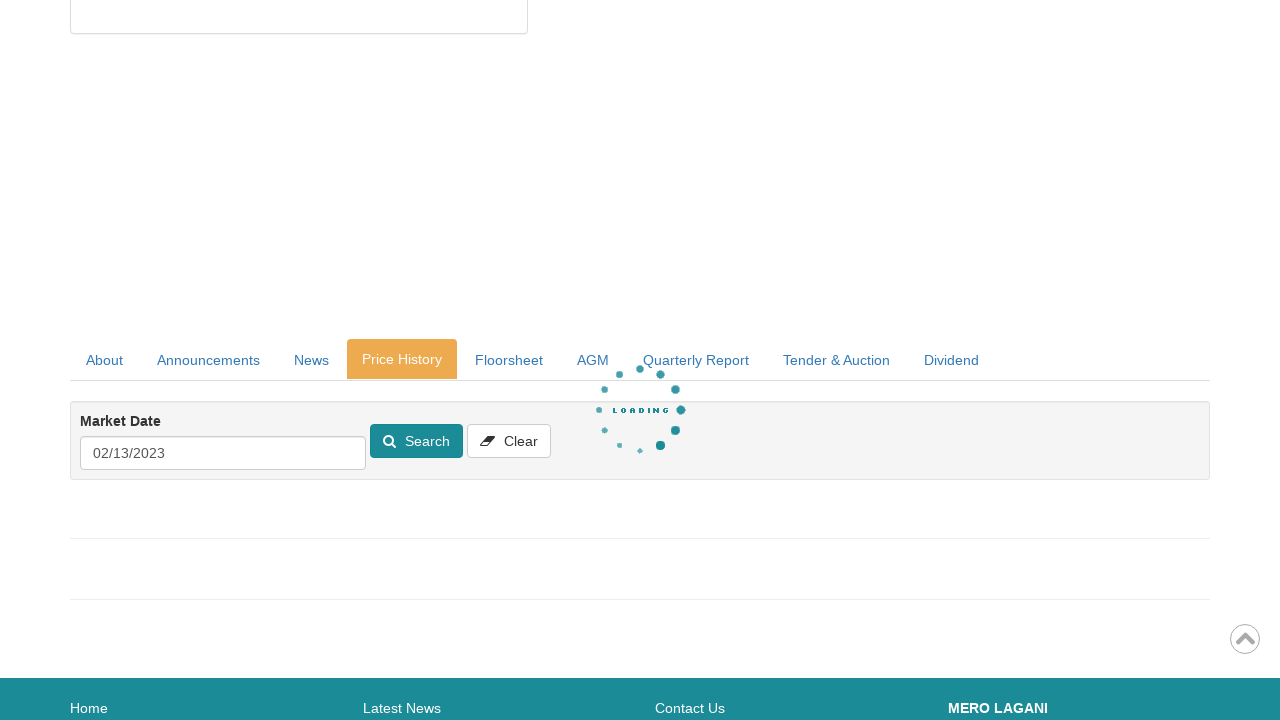

Scrolled to view filtered price history results
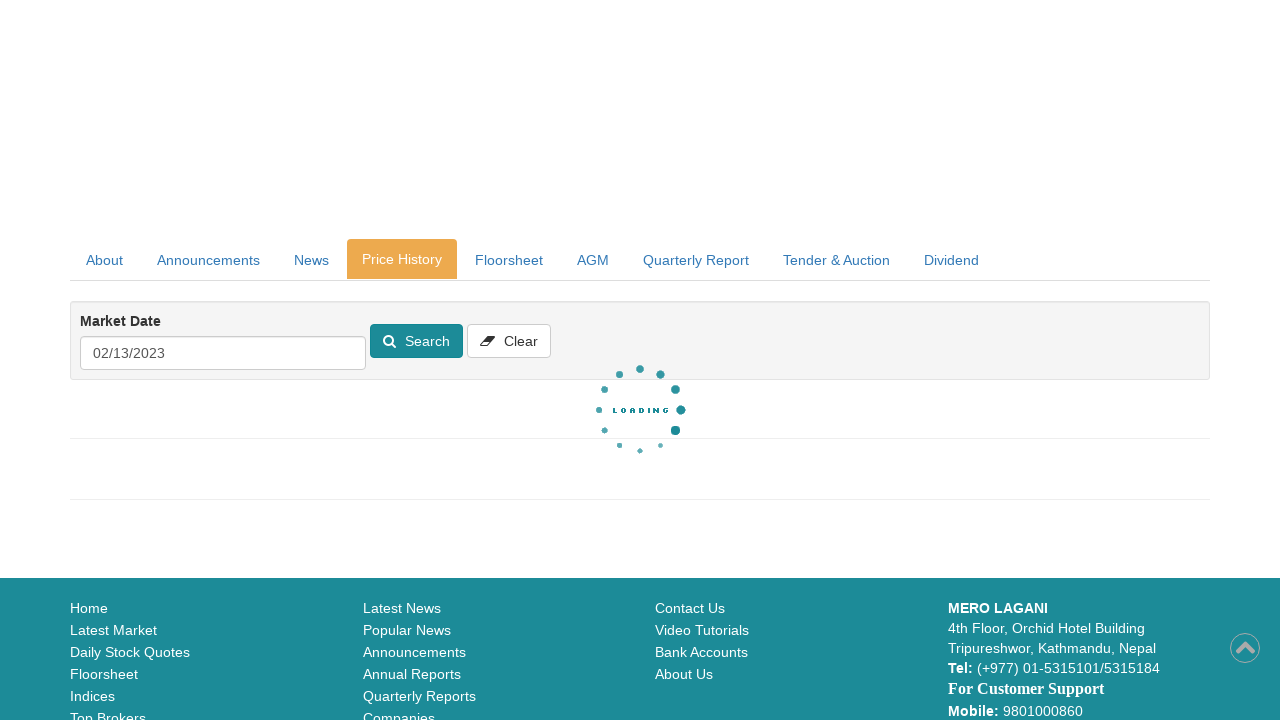

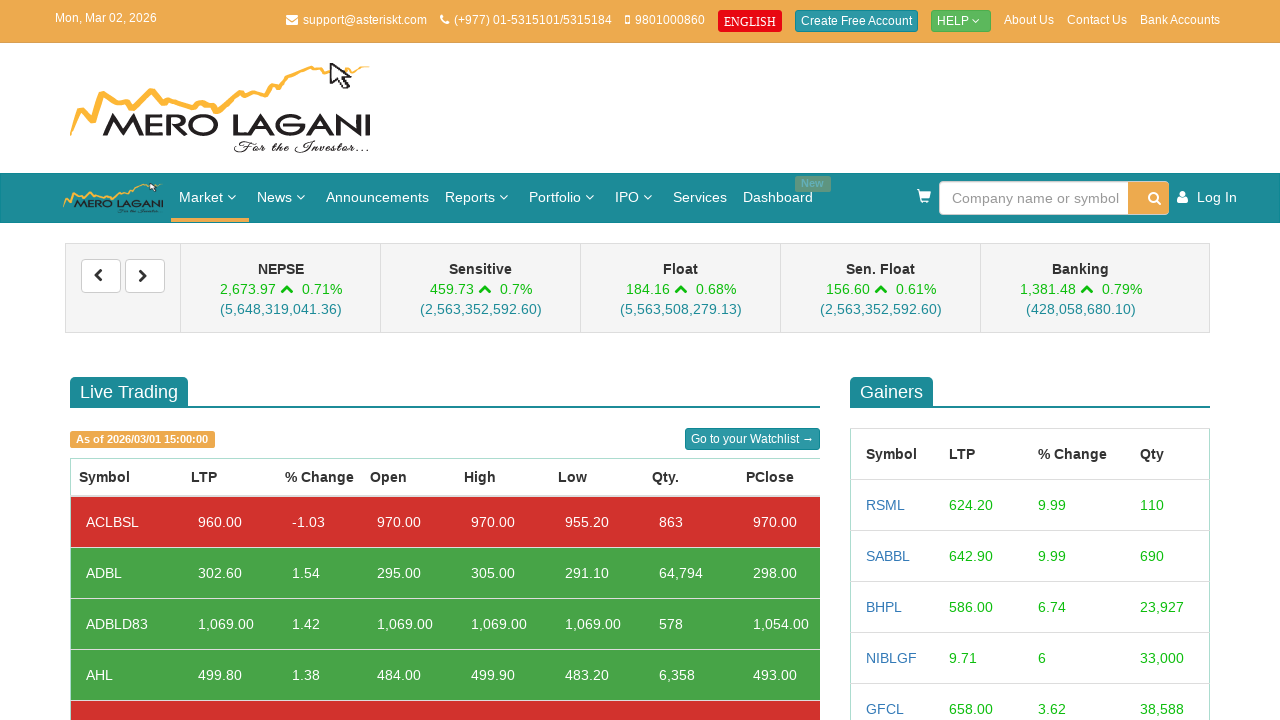